Navigates to a website and measures page load performance timing metrics using the browser's Performance API

Starting URL: http://www.i-sys.ru

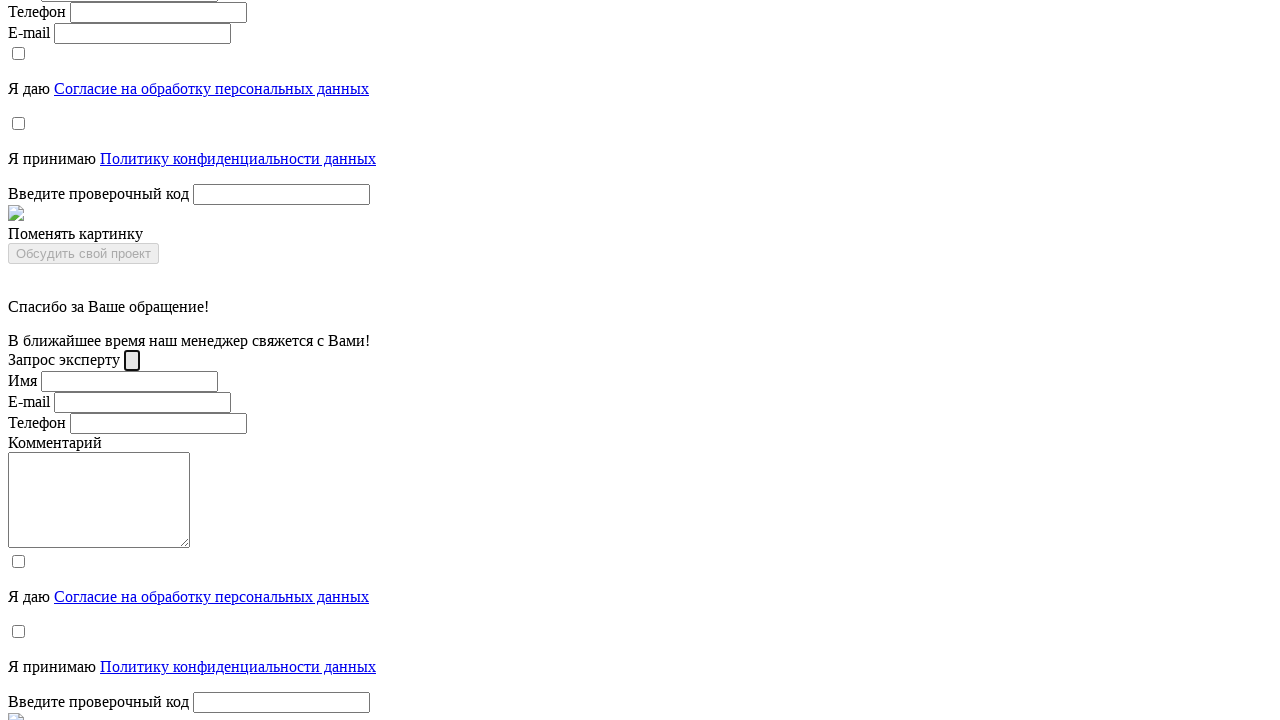

Waited for DOM content to be loaded
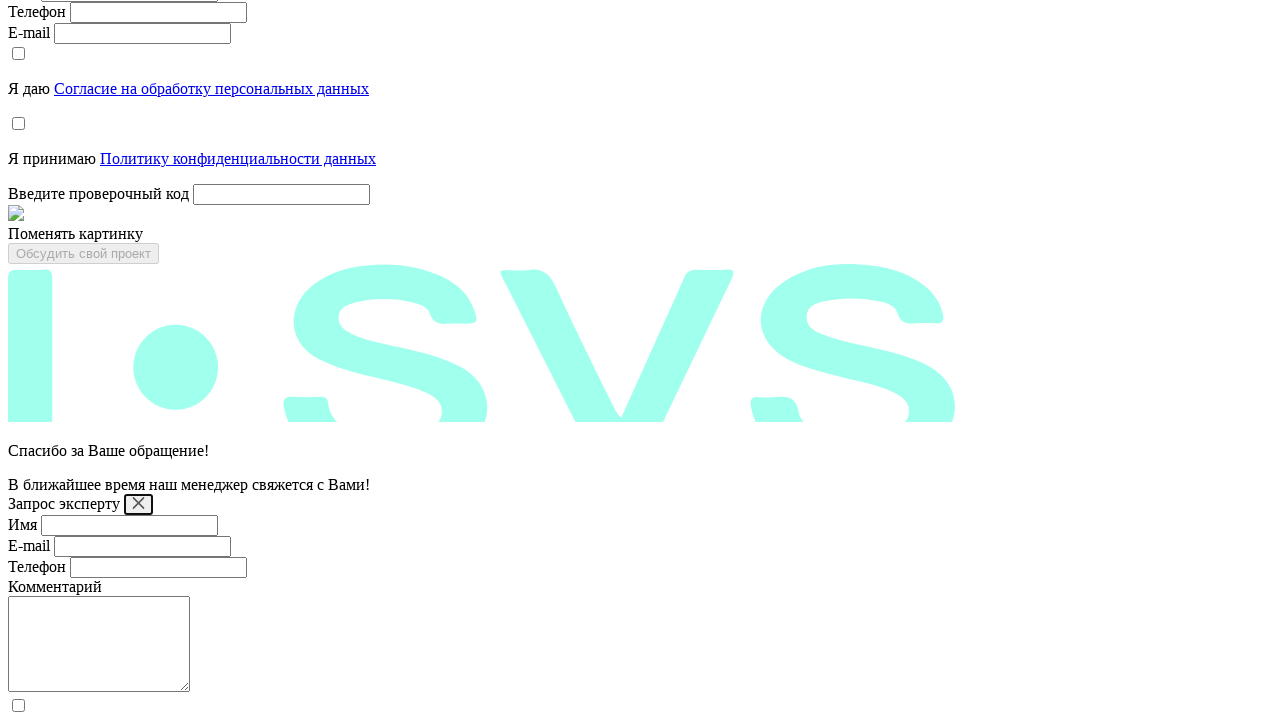

Waited for page load to complete
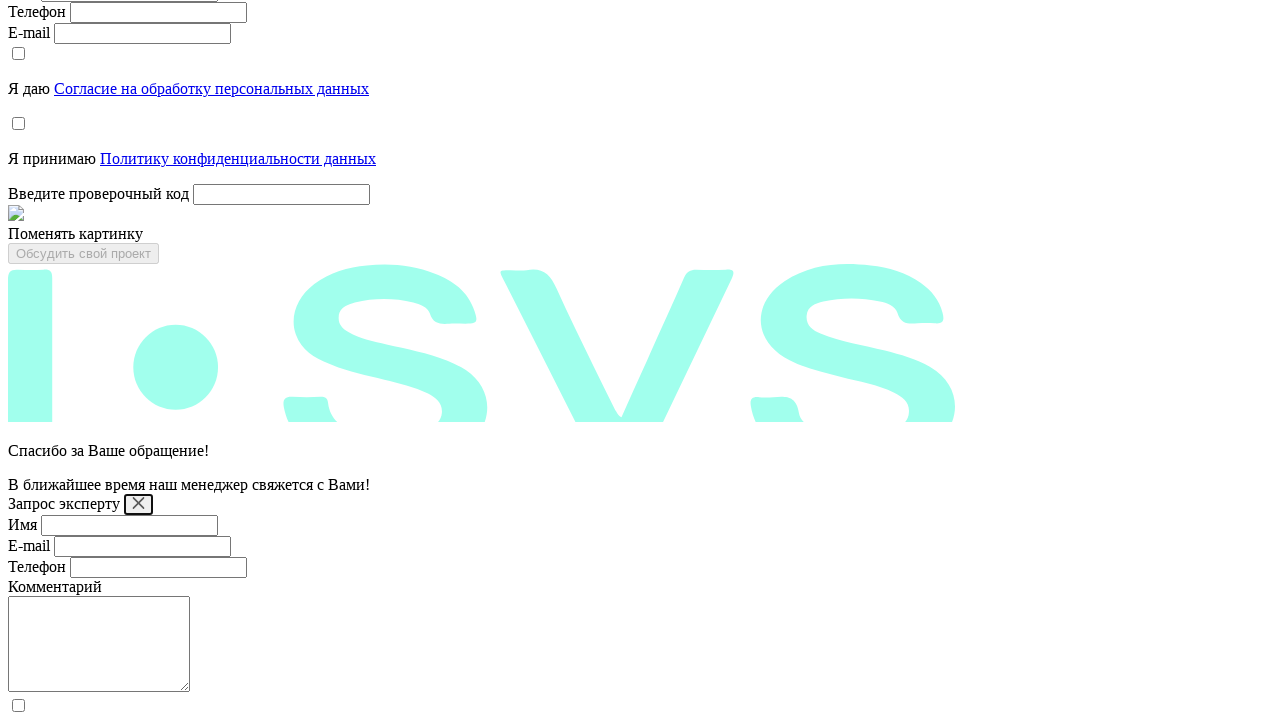

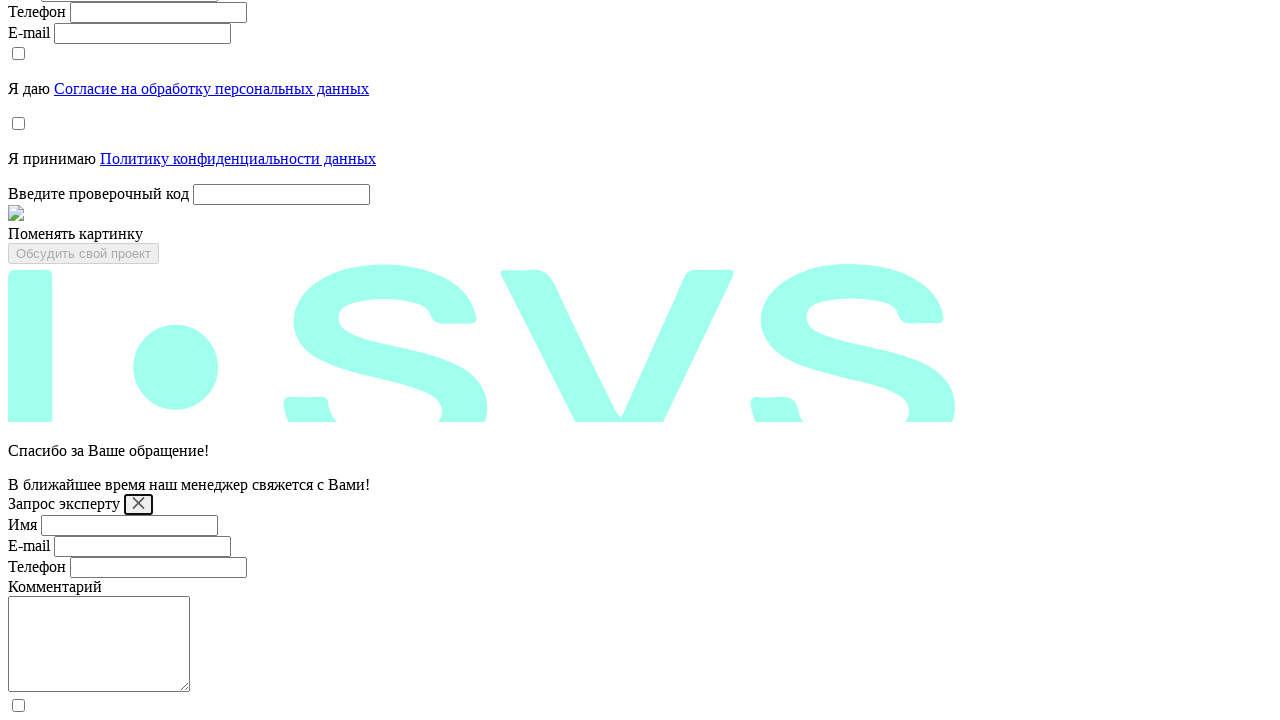